Tests dropdown selection functionality by selecting different options using various methods (by value, by index, and by visible text)

Starting URL: https://demoqa.com/select-menu

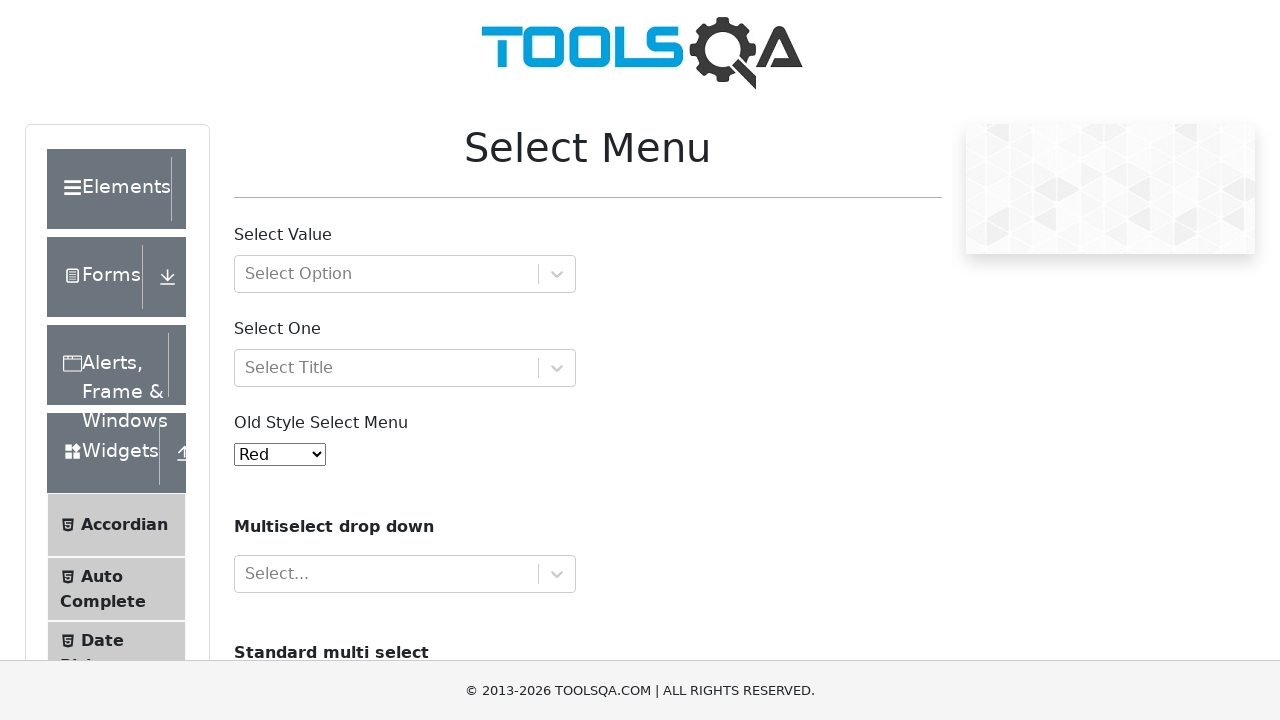

Located the dropdown element with id 'oldSelectMenu'
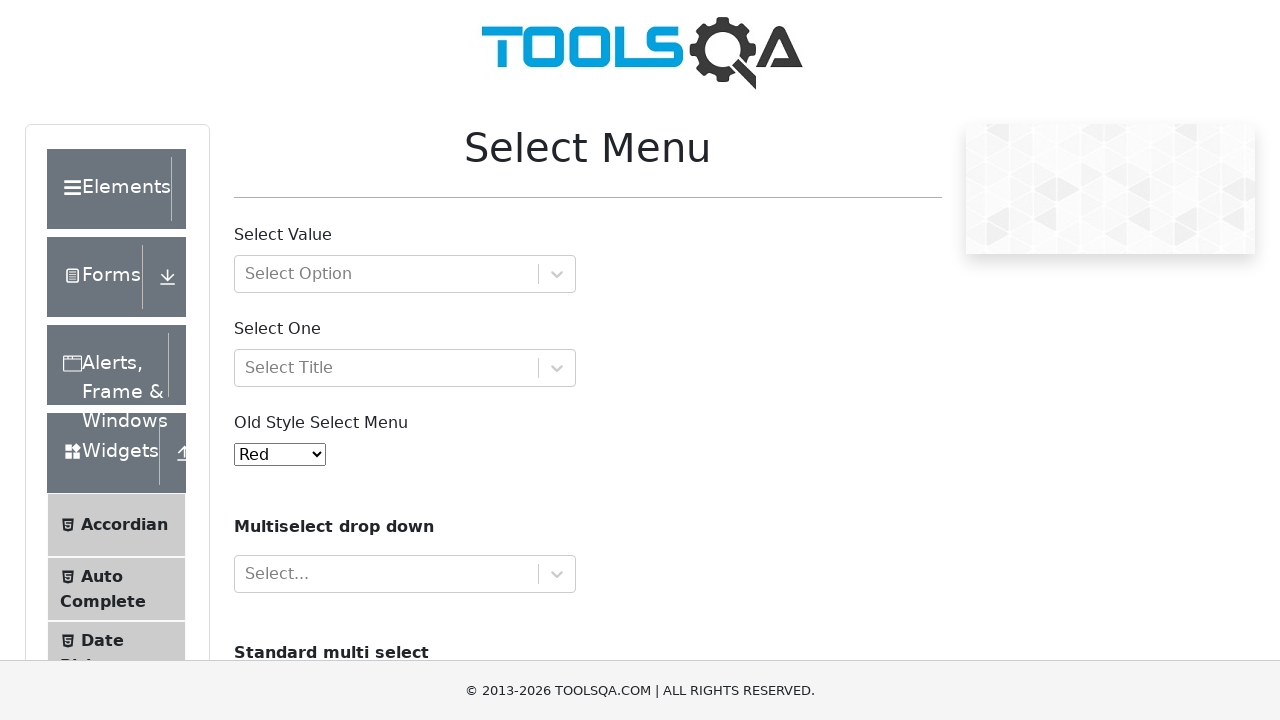

Verified initial dropdown selection is 'Red'
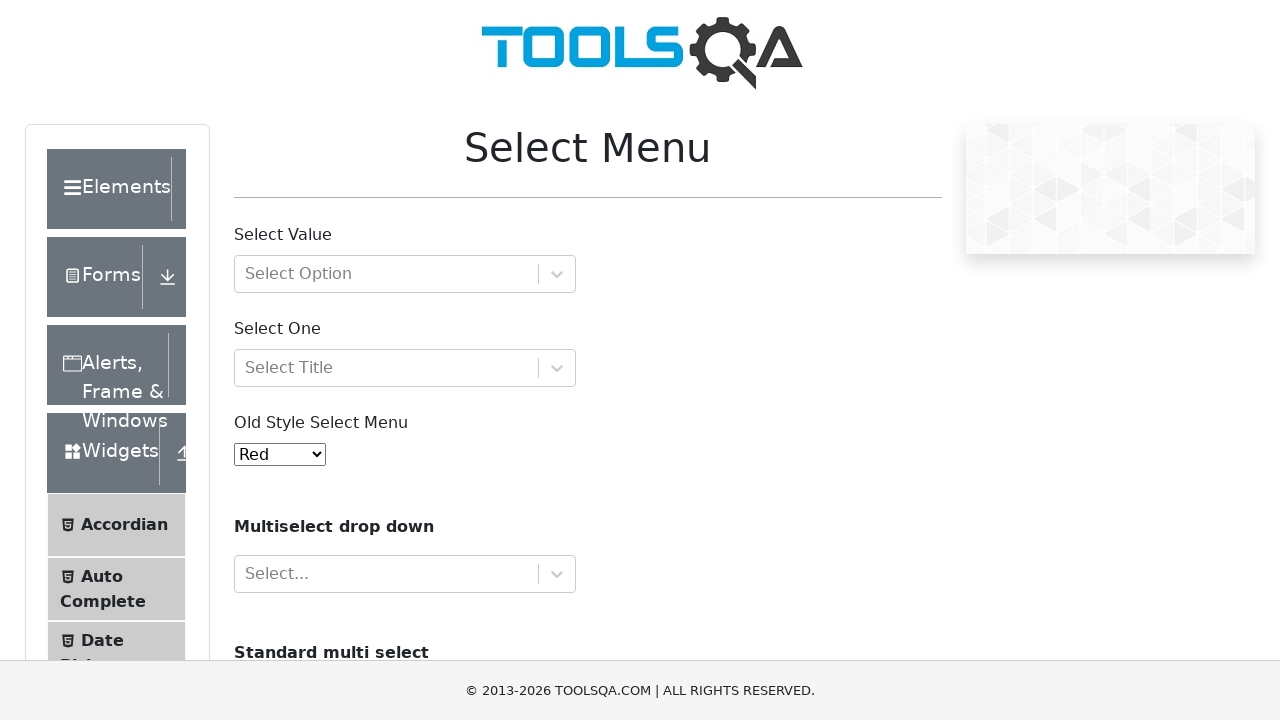

Selected dropdown option by value '6' on #oldSelectMenu
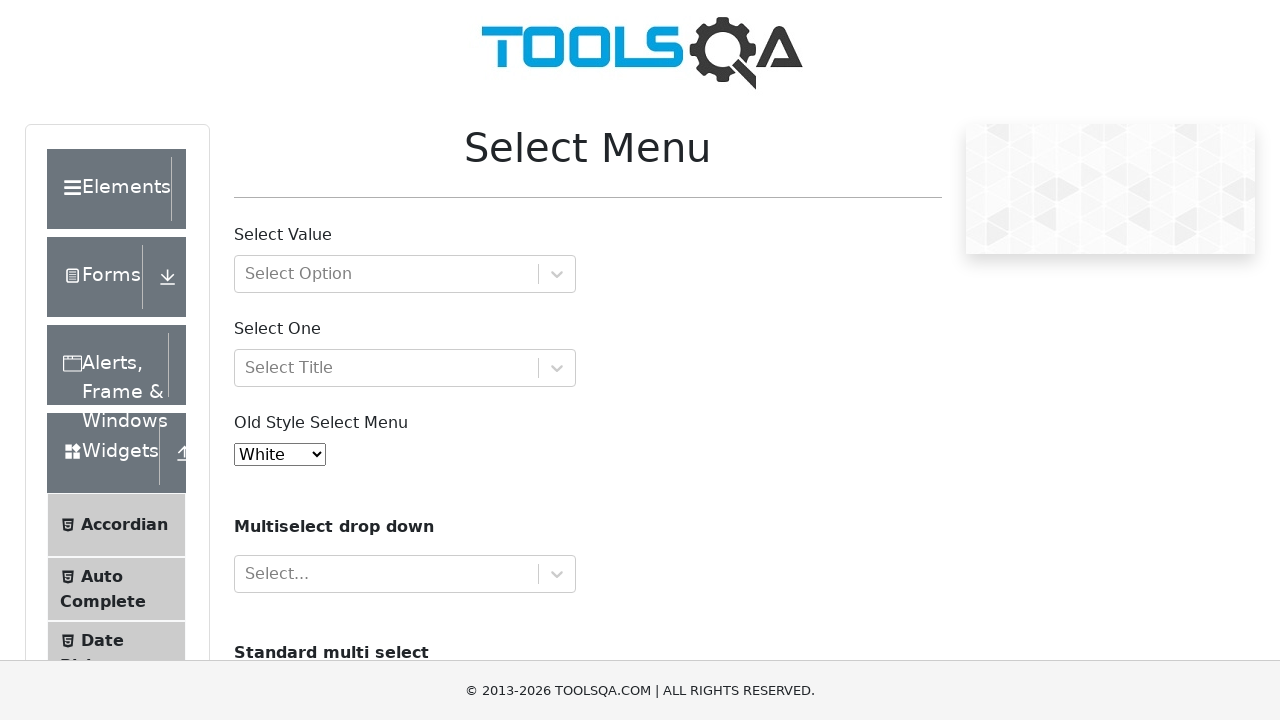

Selected dropdown option by index 4 on #oldSelectMenu
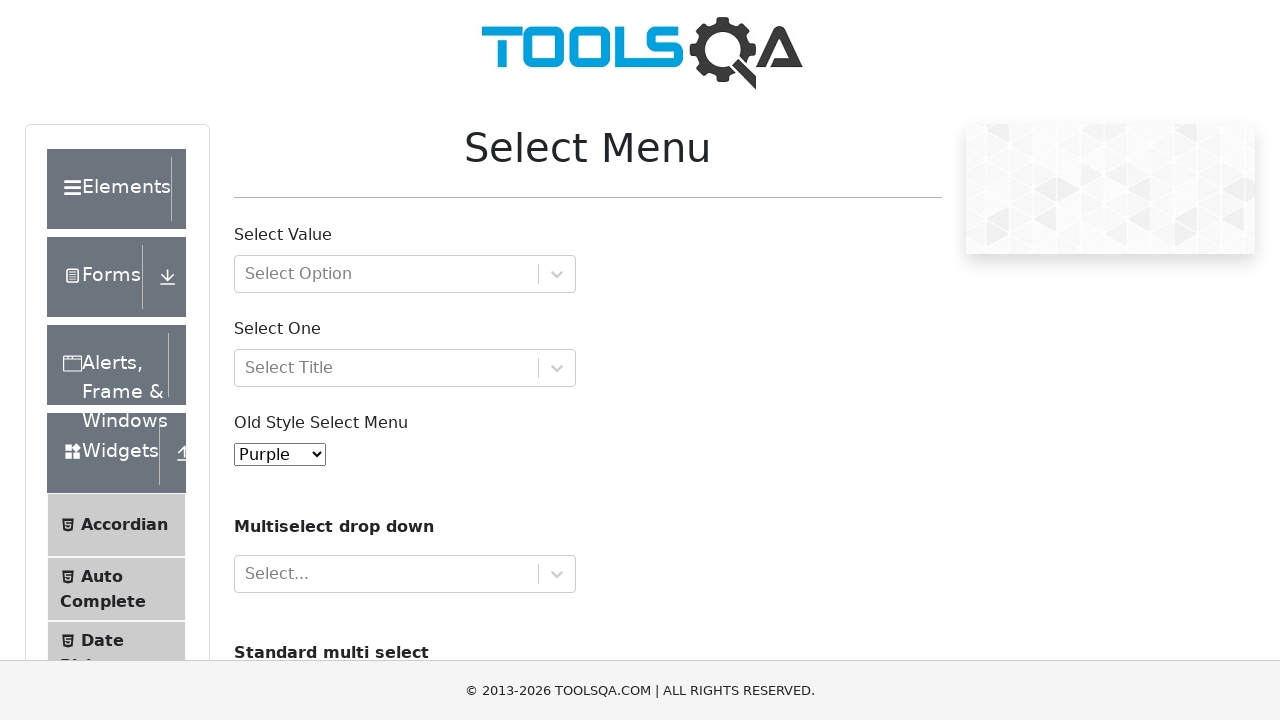

Selected dropdown option by visible text 'Magenta' on #oldSelectMenu
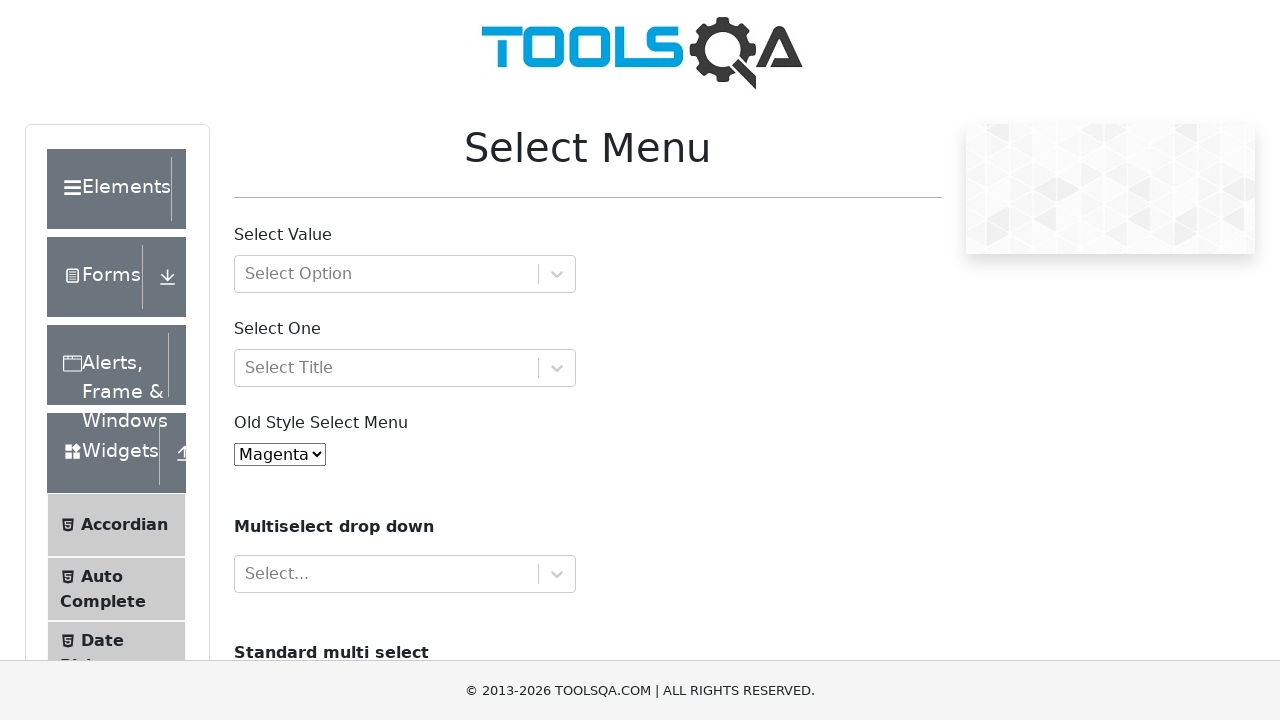

Verified final dropdown selection is 'Magenta'
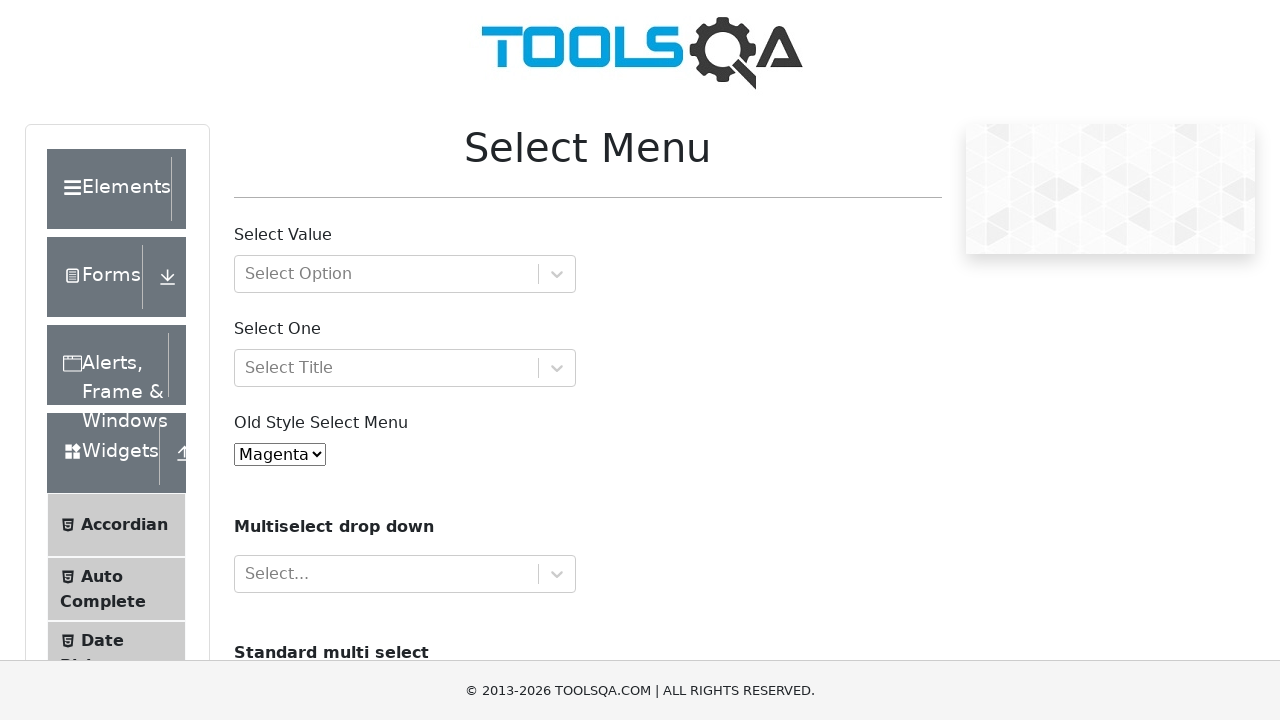

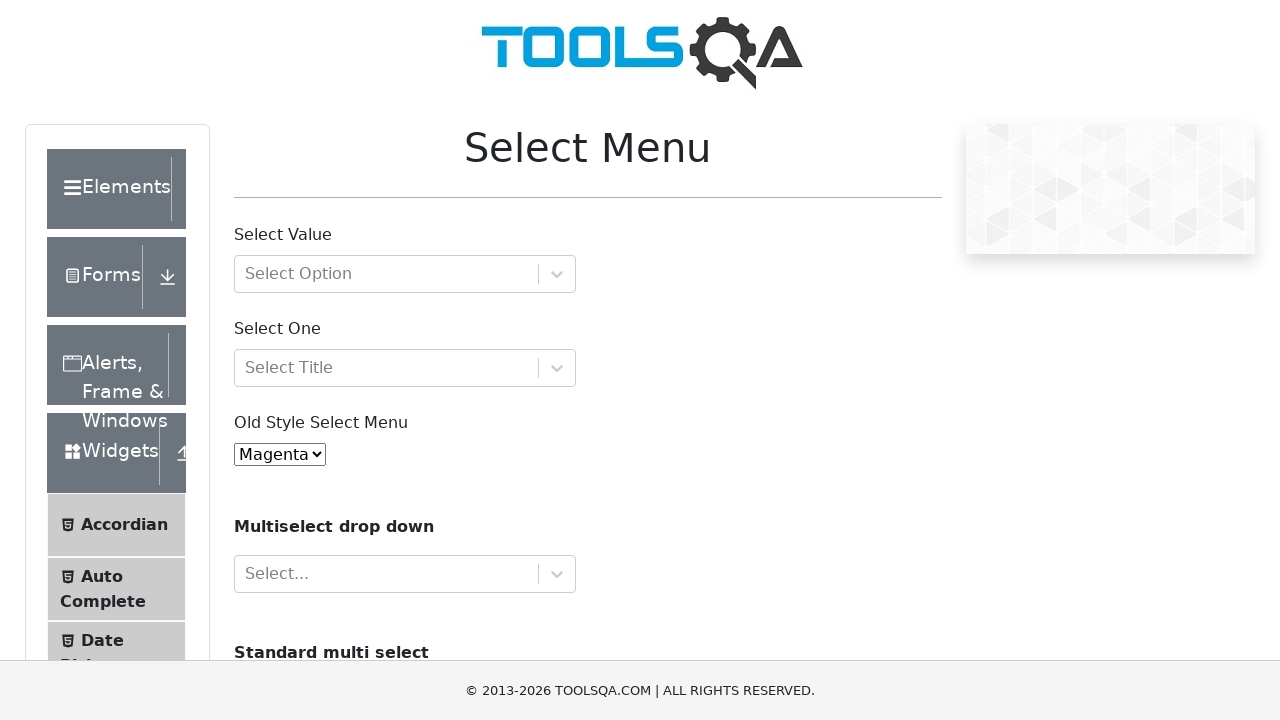